Tests drawing functionality on Kleki (an online painting tool) by performing mouse drag actions to paint on the canvas, pressing a key (likely undo), and then painting again.

Starting URL: https://kleki.com/

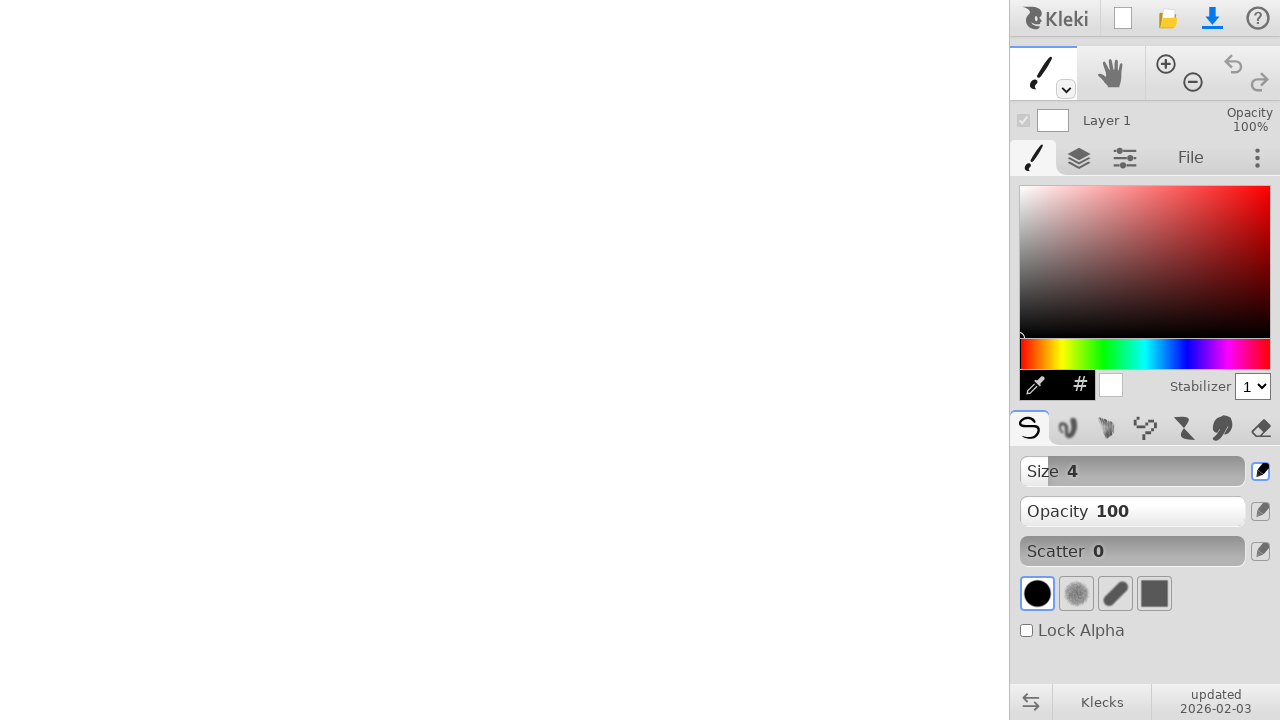

Waited 3 seconds for Kleki page to load
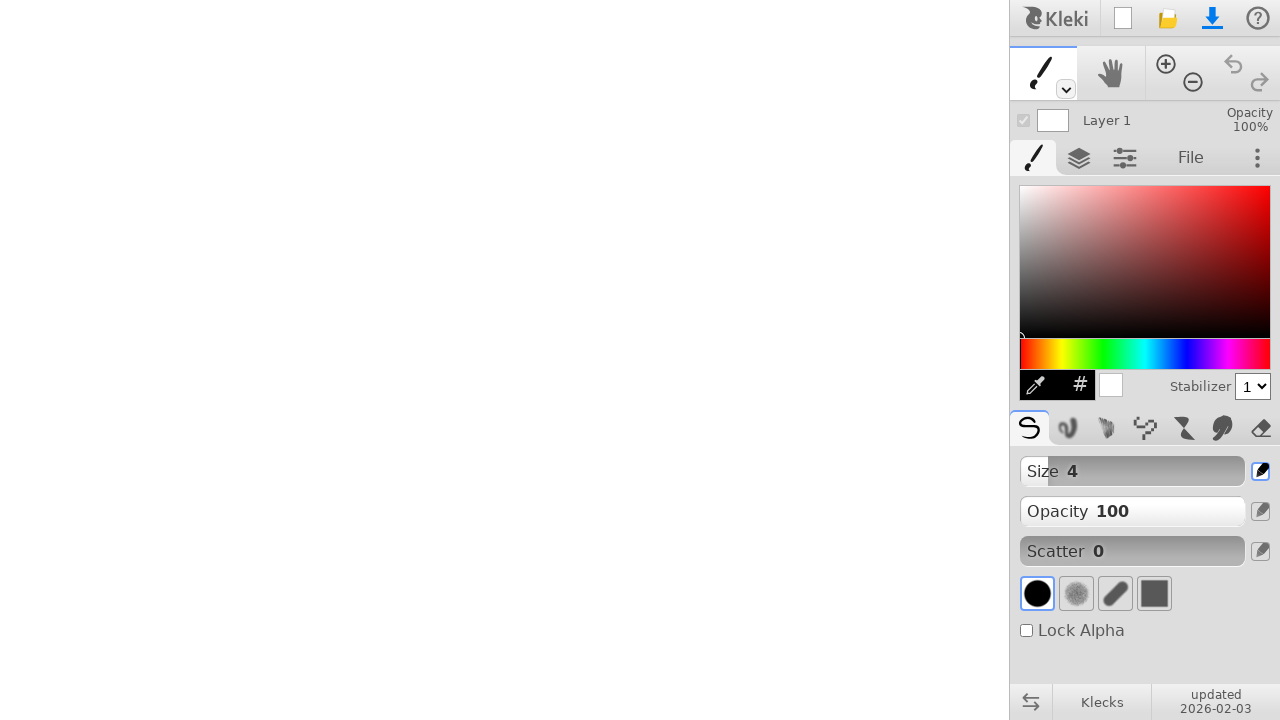

Moved mouse to position (300, 300) on canvas at (300, 300)
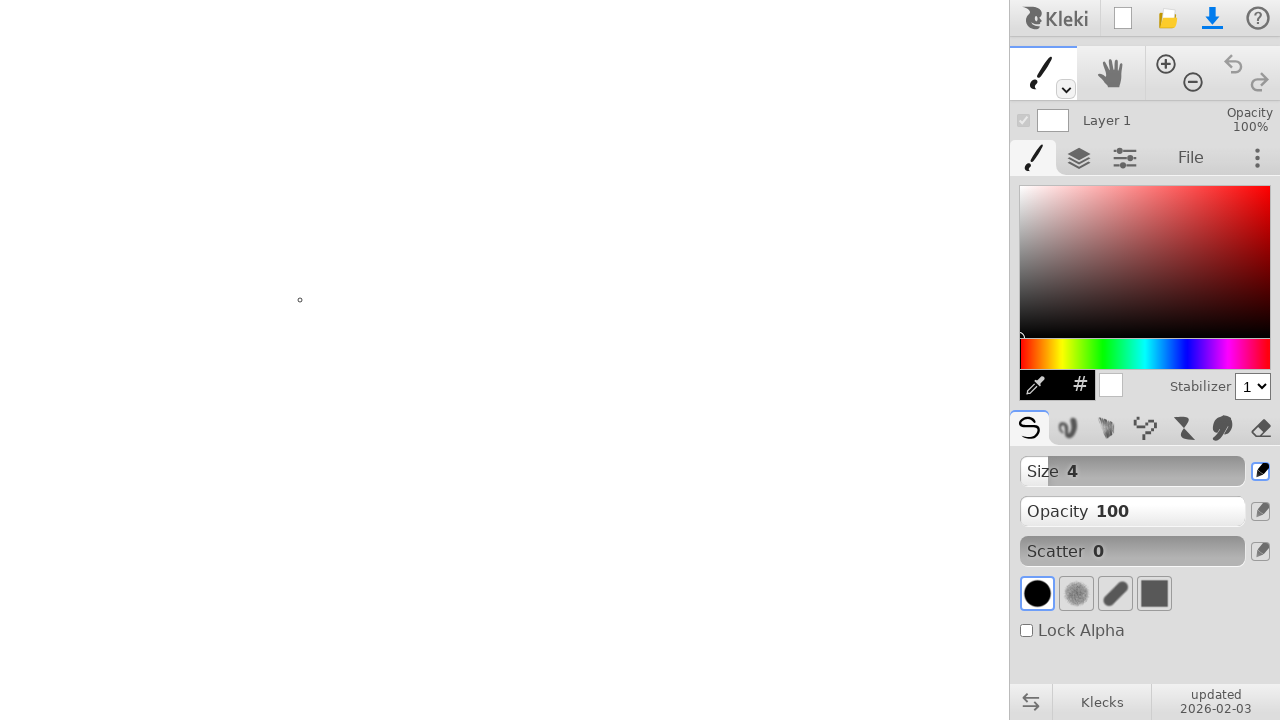

Pressed mouse button down to start drawing at (300, 300)
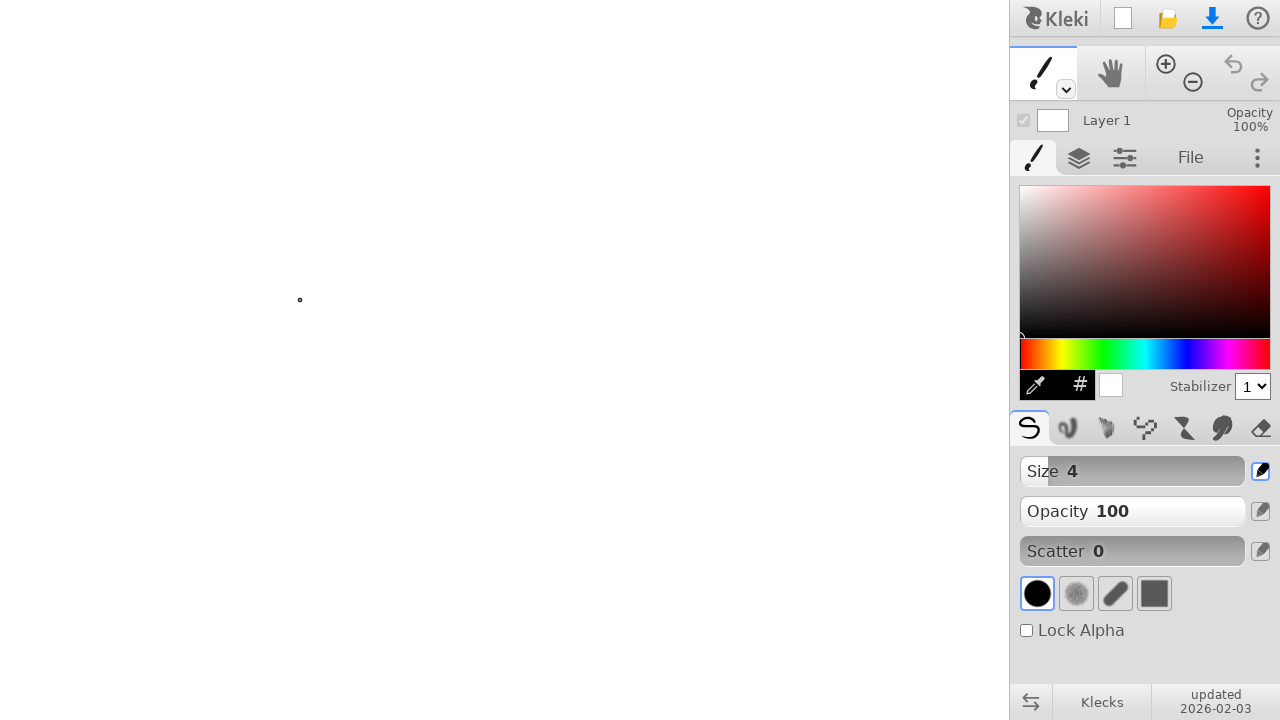

Dragged mouse to position (400, 400) to paint stroke at (400, 400)
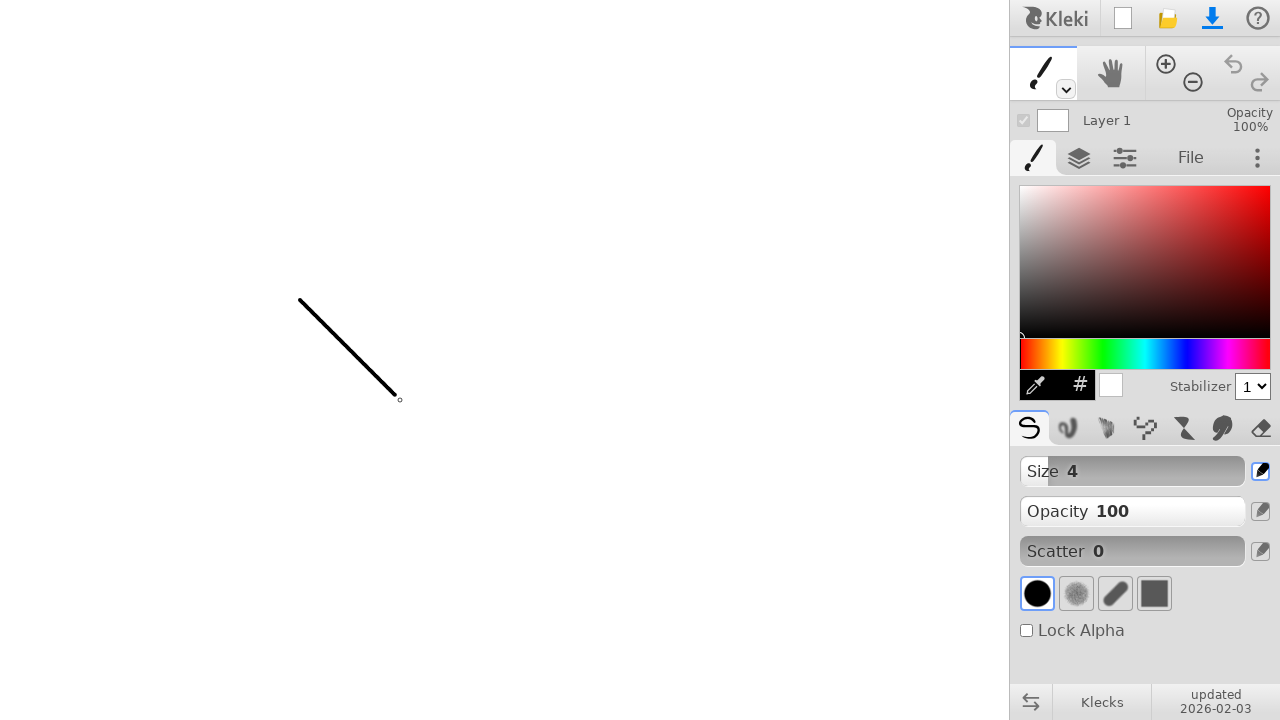

Released mouse button to complete first drawing at (400, 400)
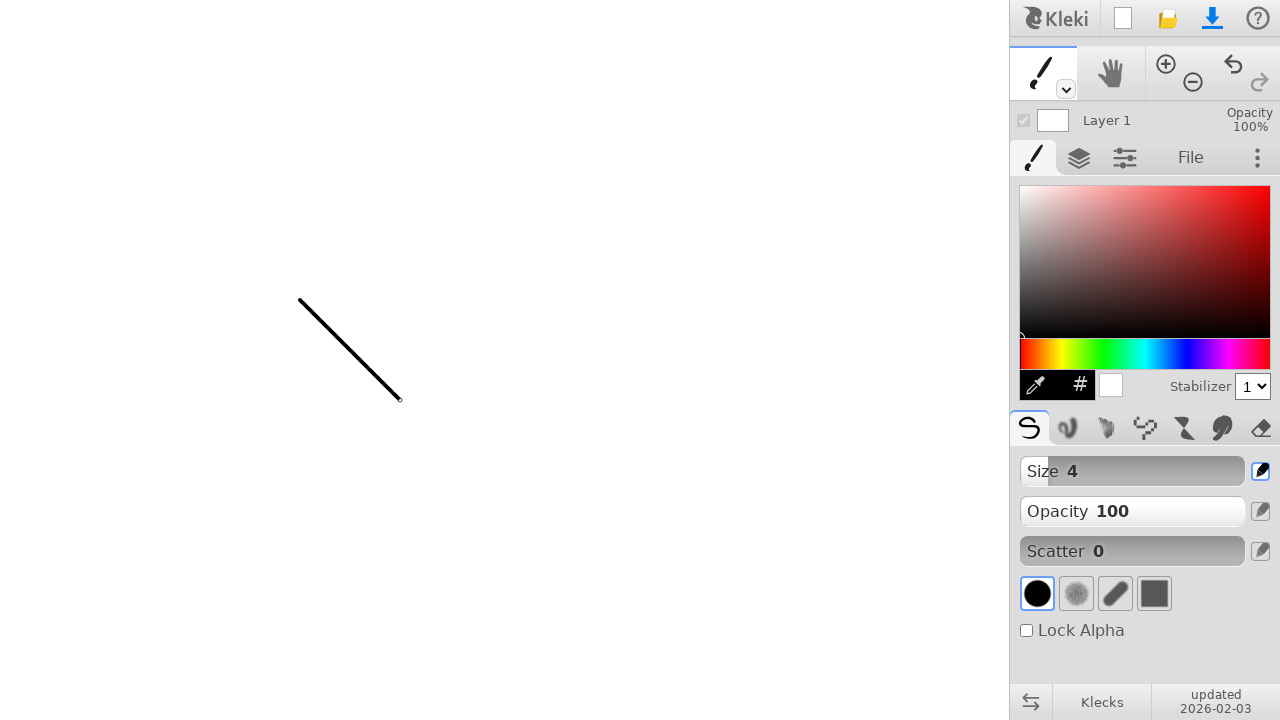

Pressed 'U' key to undo the first drawing
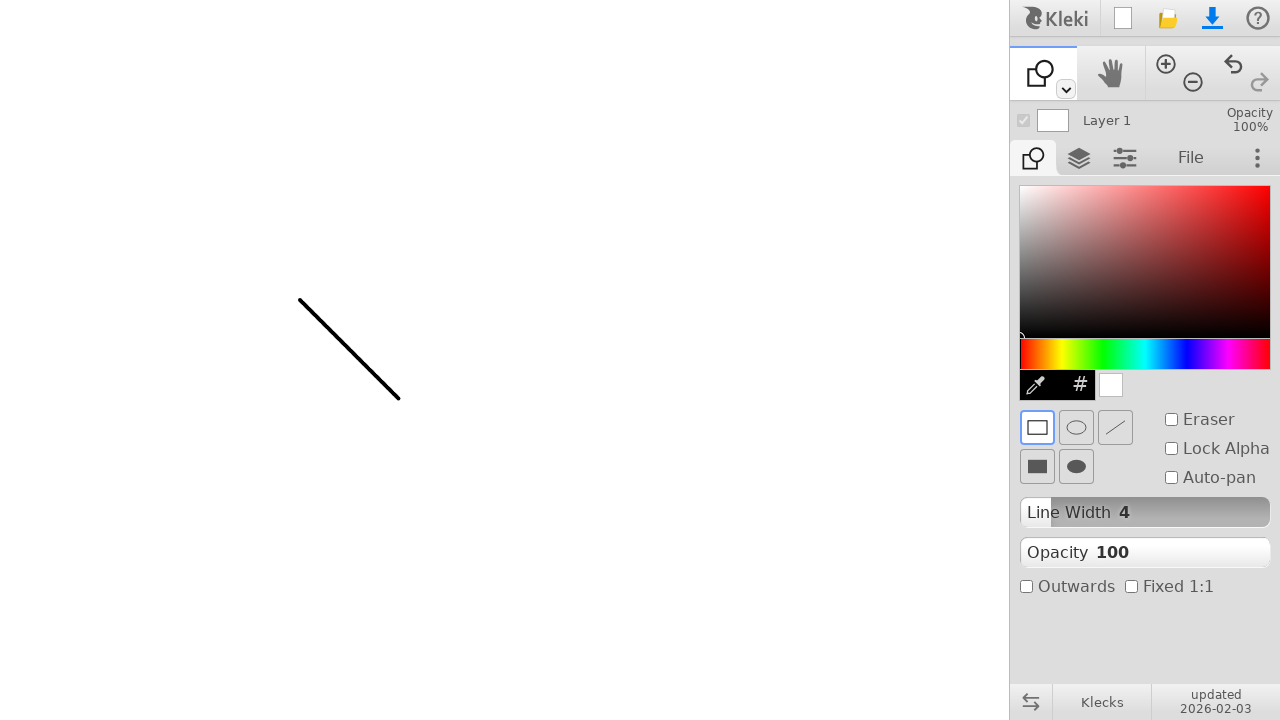

Moved mouse to position (300, 300) on canvas for second drawing at (300, 300)
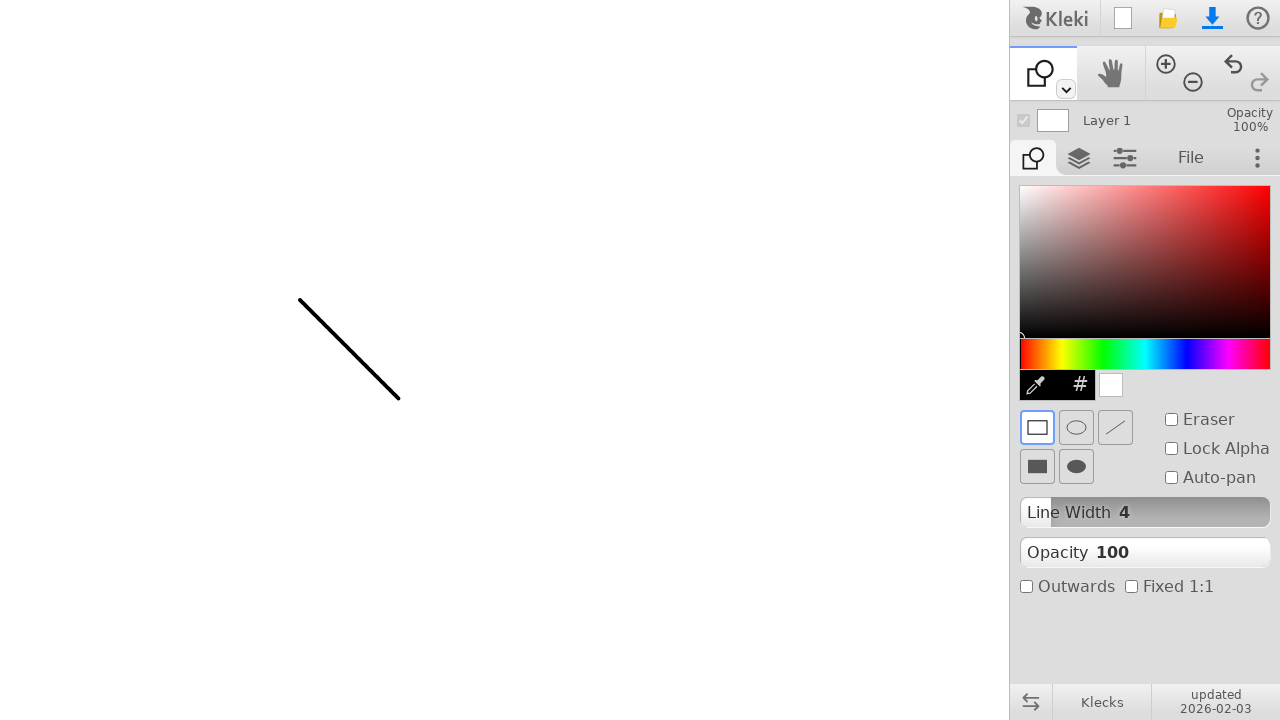

Pressed mouse button down to start second drawing at (300, 300)
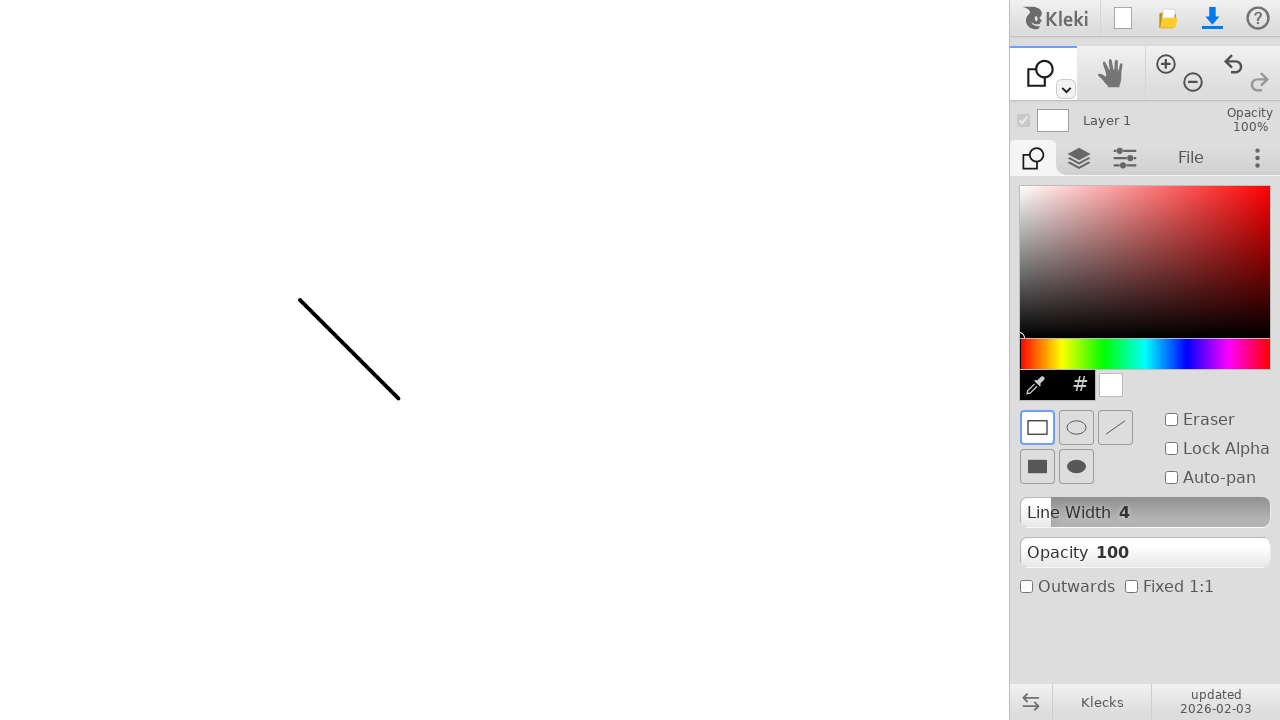

Dragged mouse to position (400, 400) to paint second stroke at (400, 400)
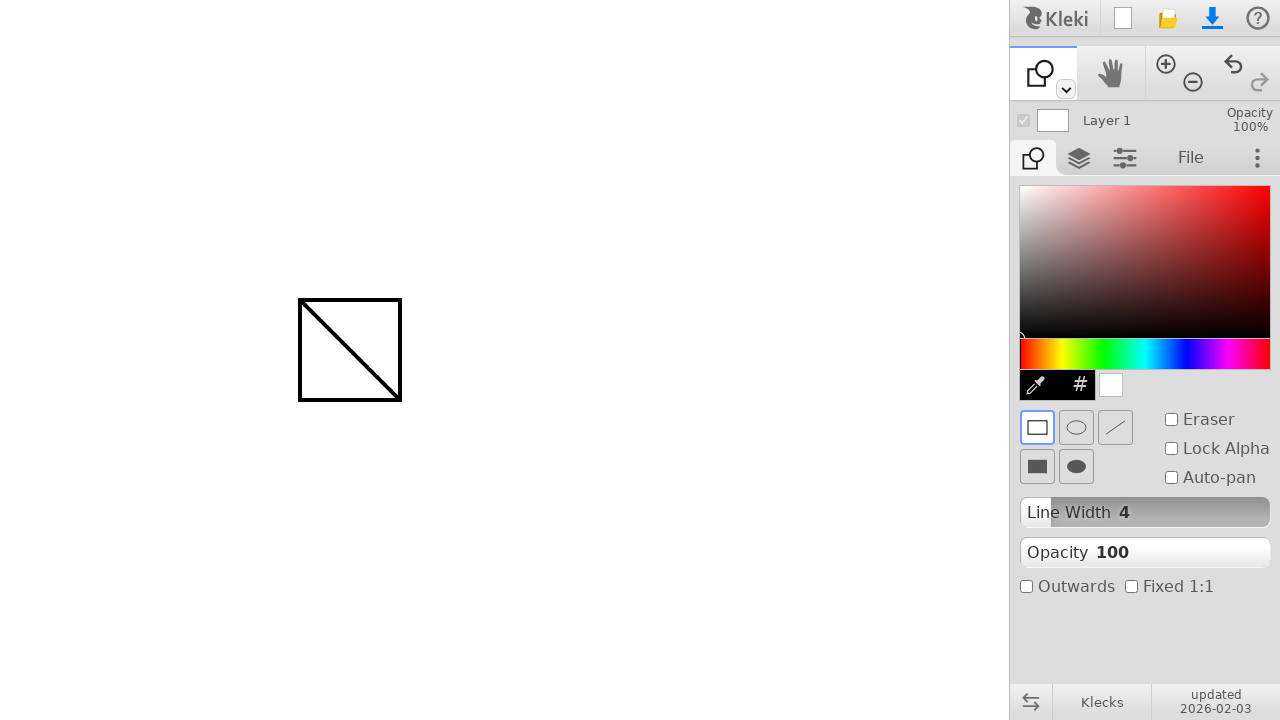

Released mouse button to complete second drawing at (400, 400)
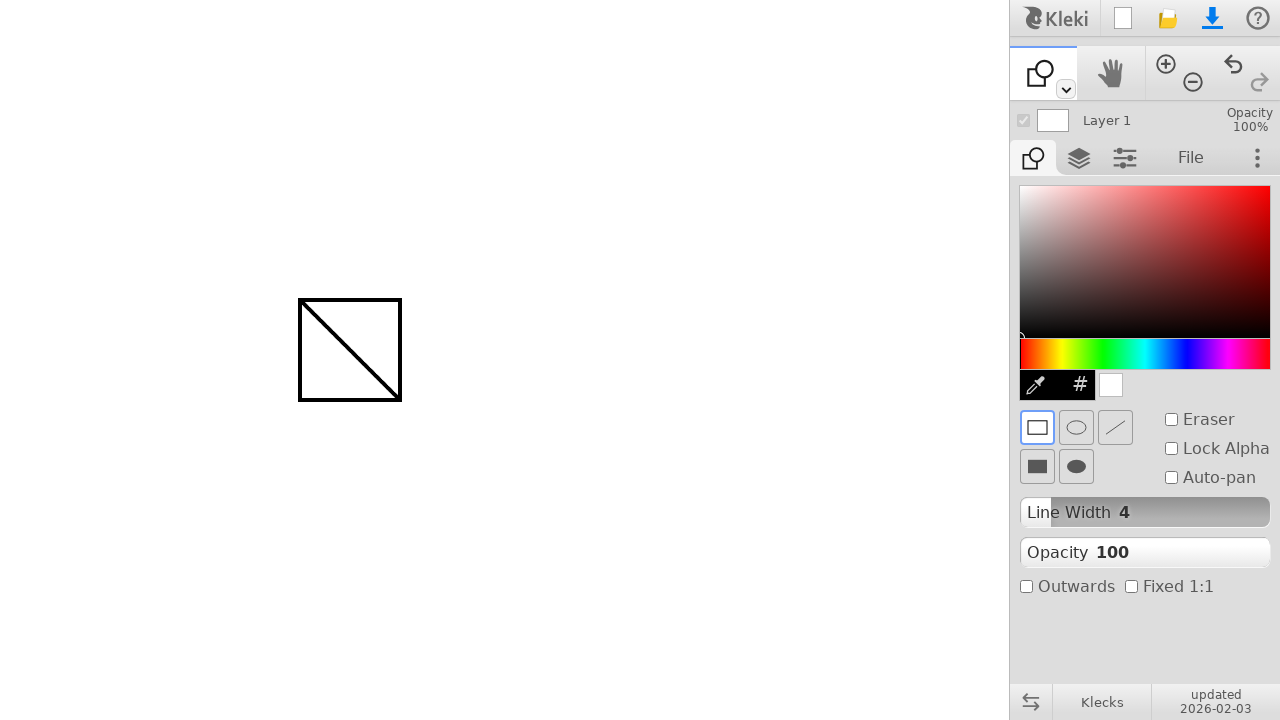

Waited 3 seconds to observe final drawing result
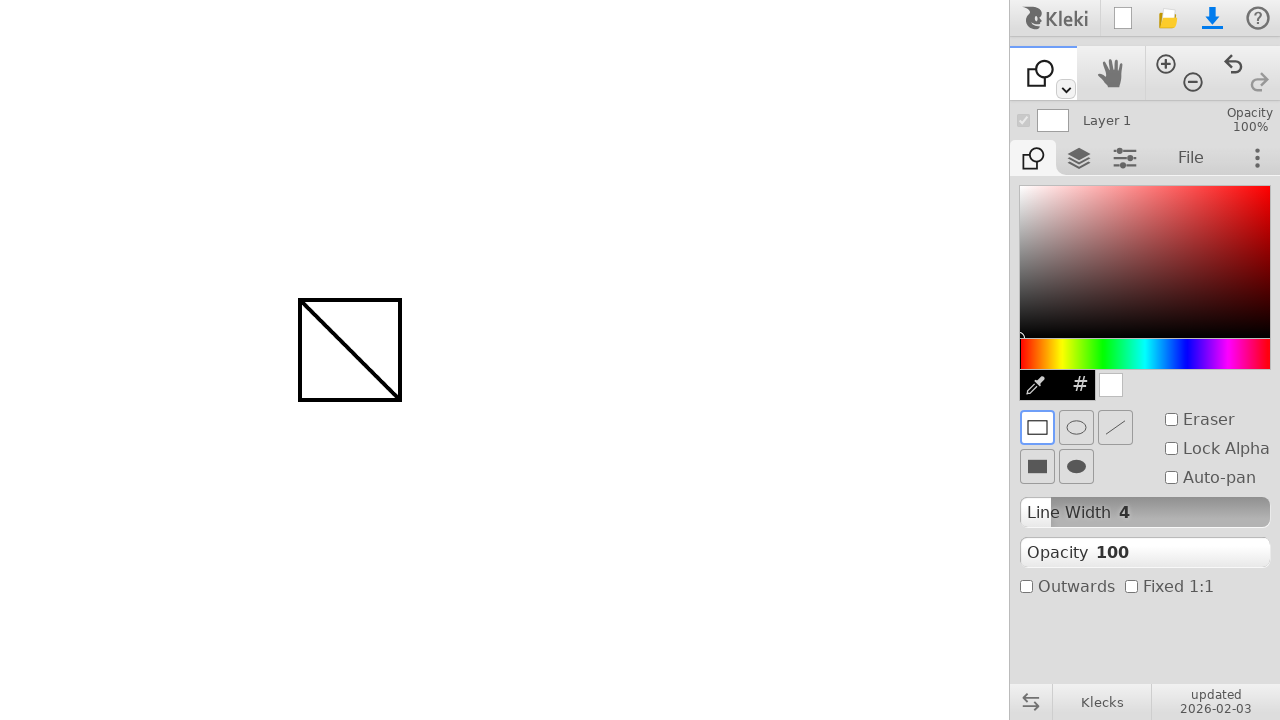

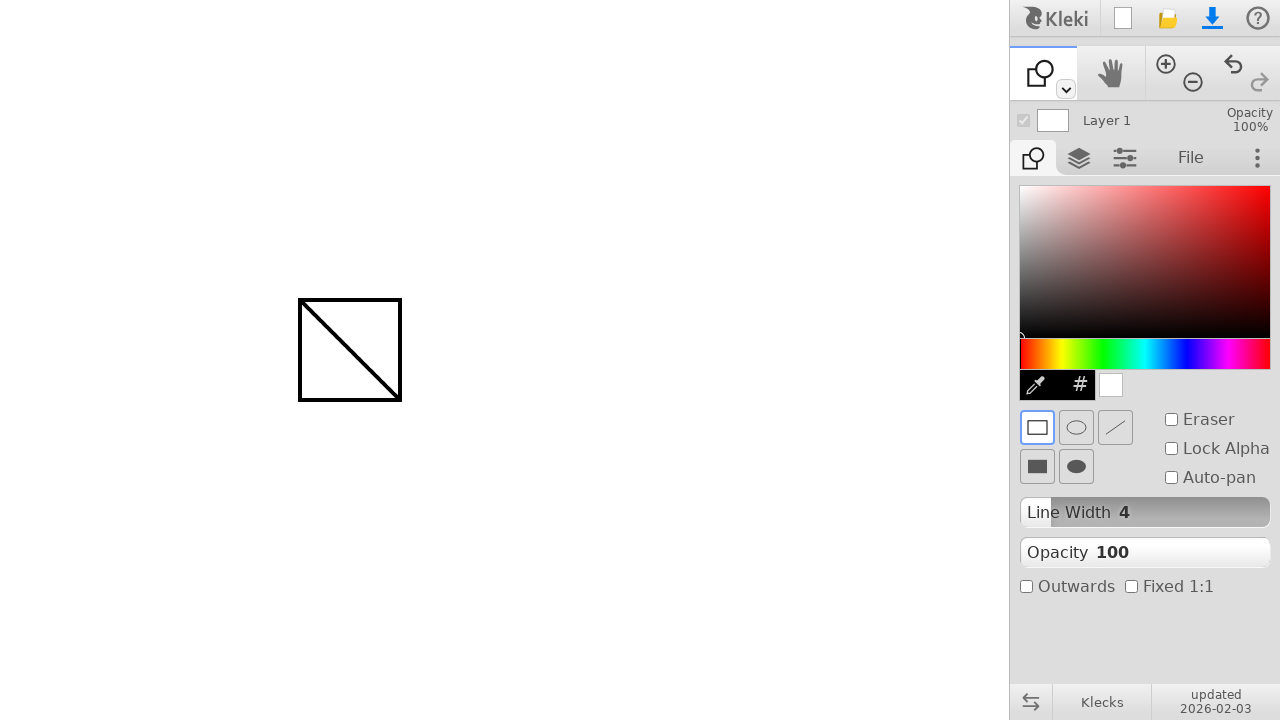